Navigates to the eCourts India cause list page and verifies the page loads by checking the title

Starting URL: https://services.ecourts.gov.in/ecourtindia_v6/?p=cause_list/

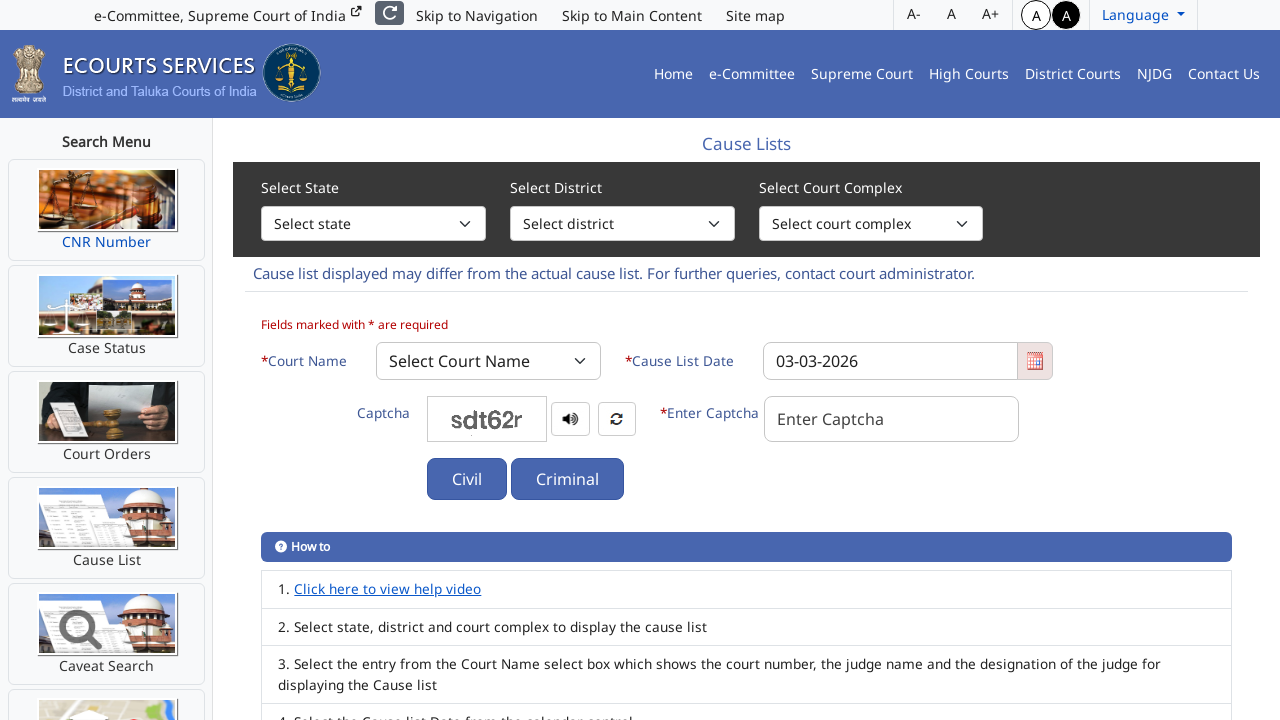

Navigated to eCourts India cause list page
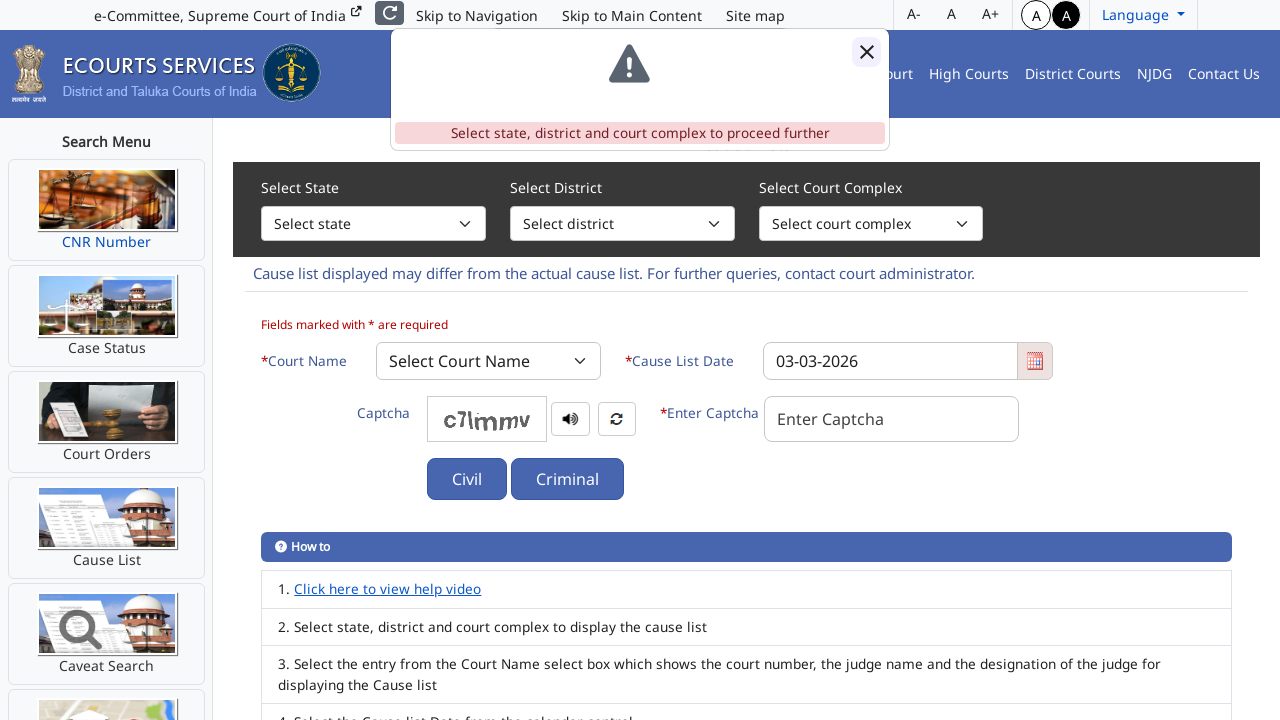

Page DOM content loaded
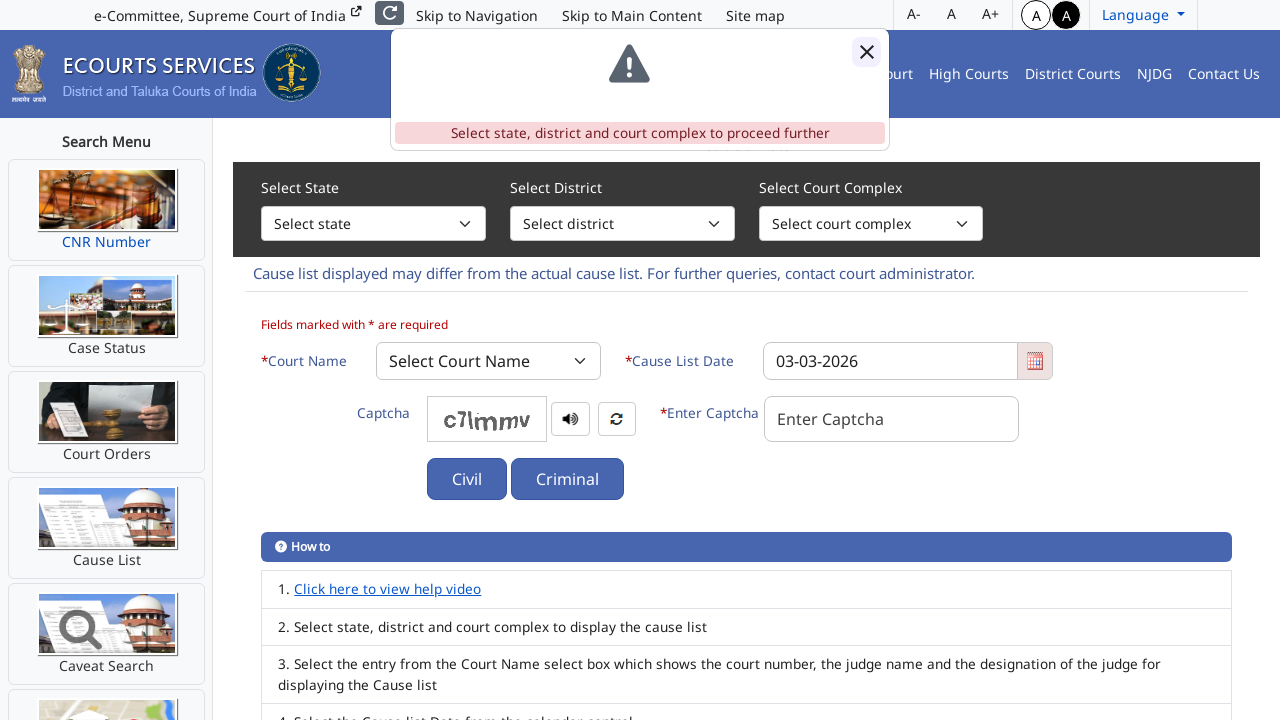

Retrieved page title: Cause list - eCourt India Services
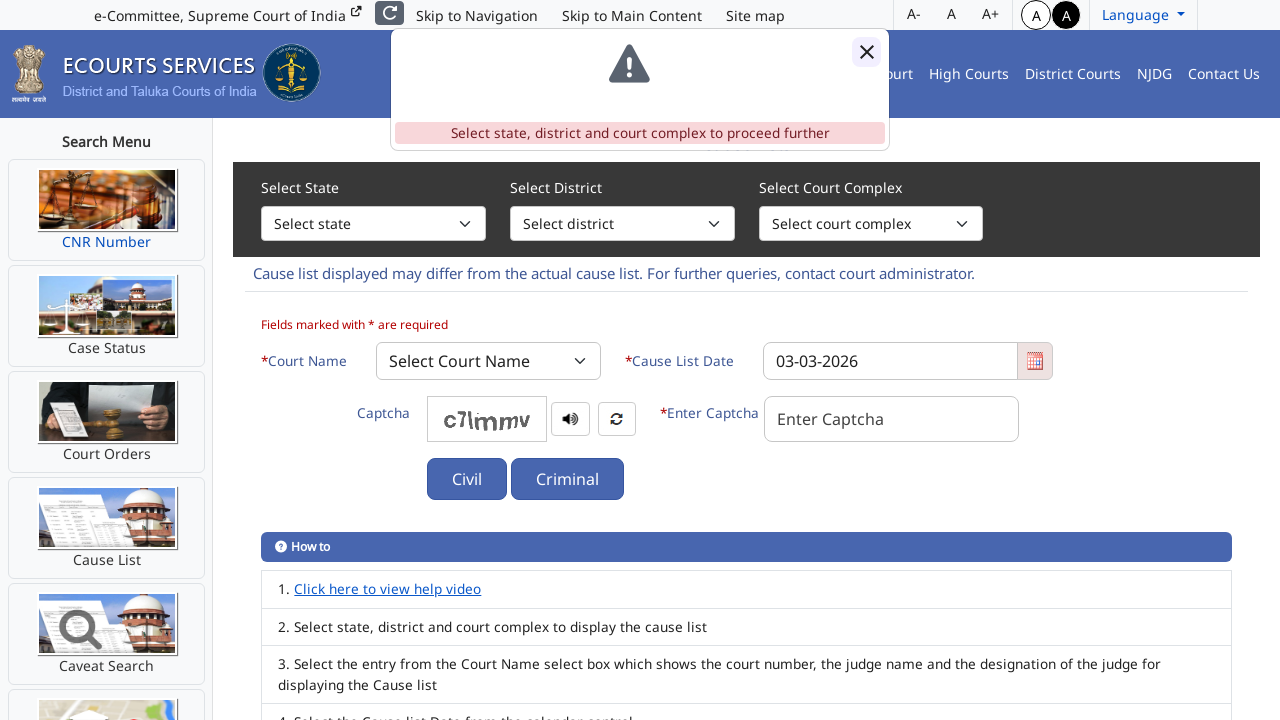

Verified page title is present
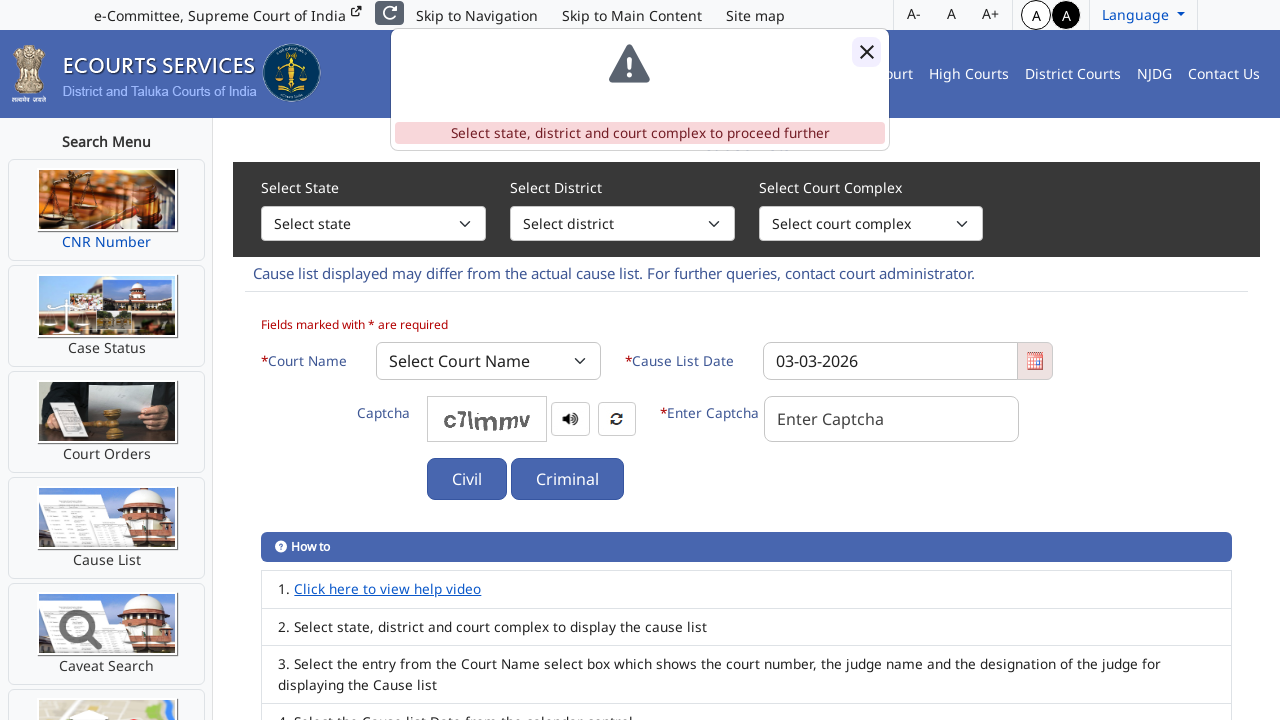

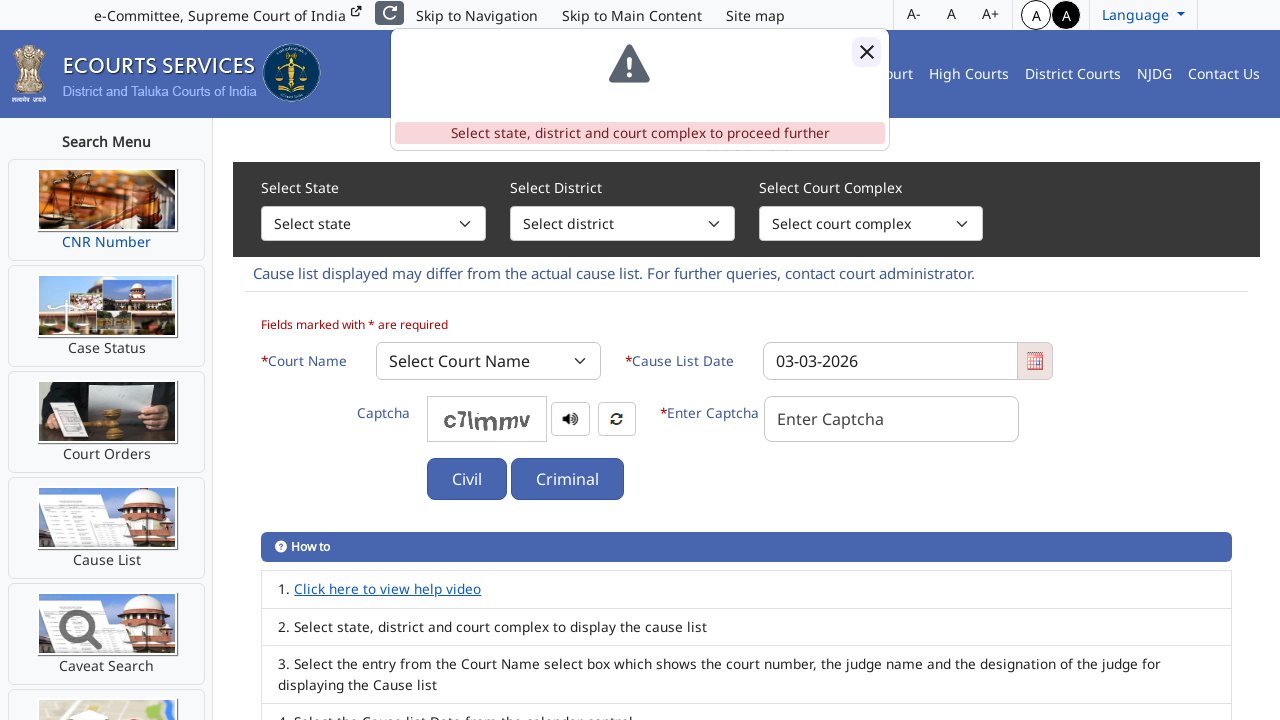